Tests the "Forgot Password" link functionality by clicking it and verifying navigation to the forgot password page.

Starting URL: https://wavingtest.github.io/system-healing-test/

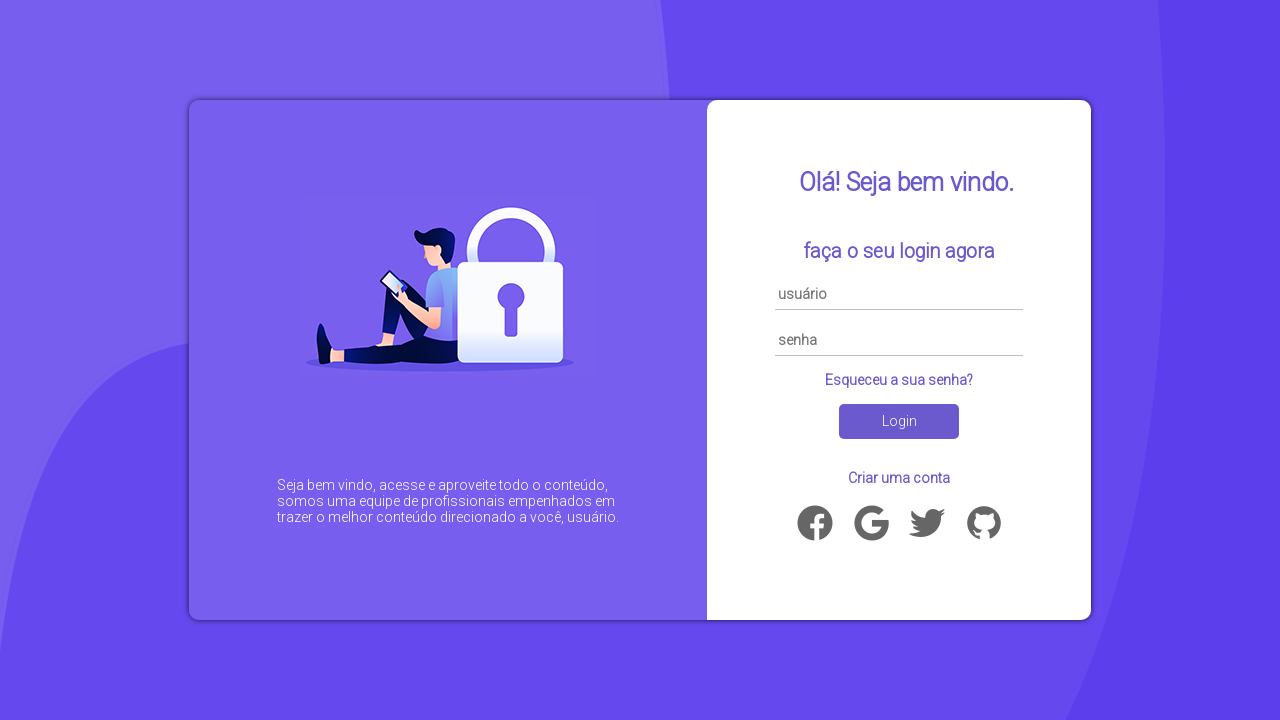

Clicked 'Esqueceu a sua senha?' (Forgot Password) link at (899, 380) on text=Esqueceu a sua senha?
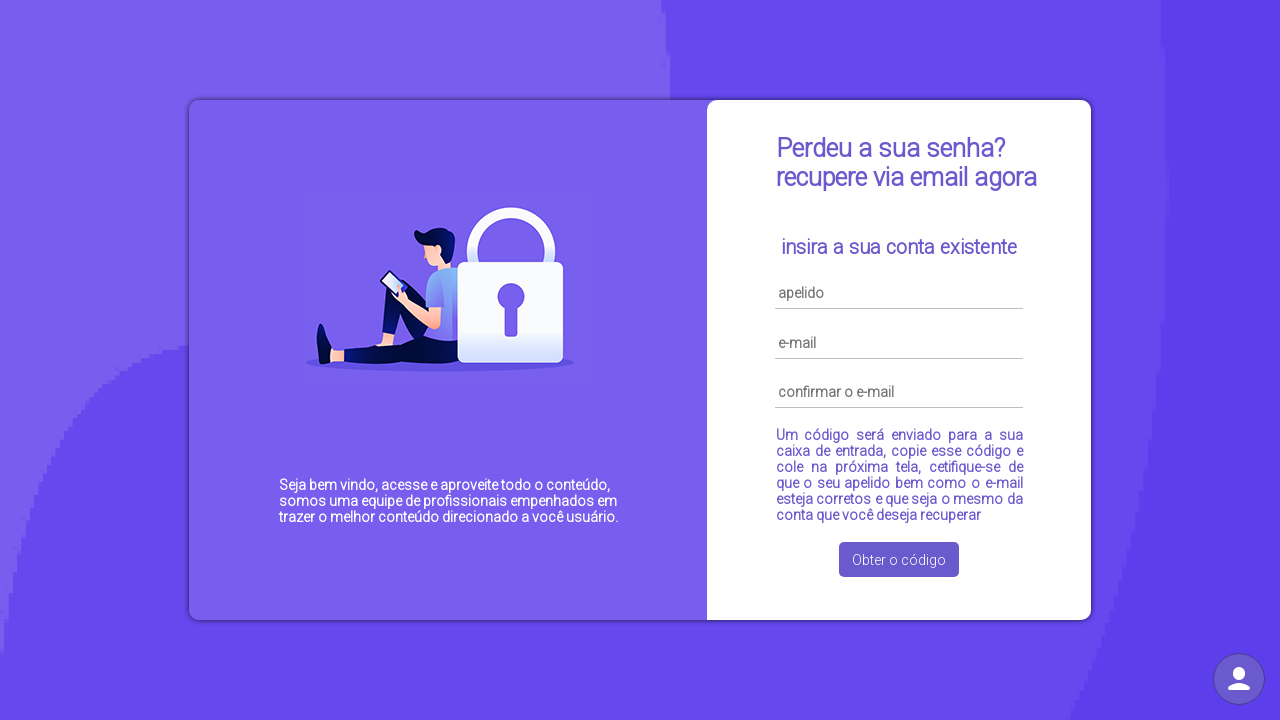

Waited for page navigation to complete - forgot password page loaded
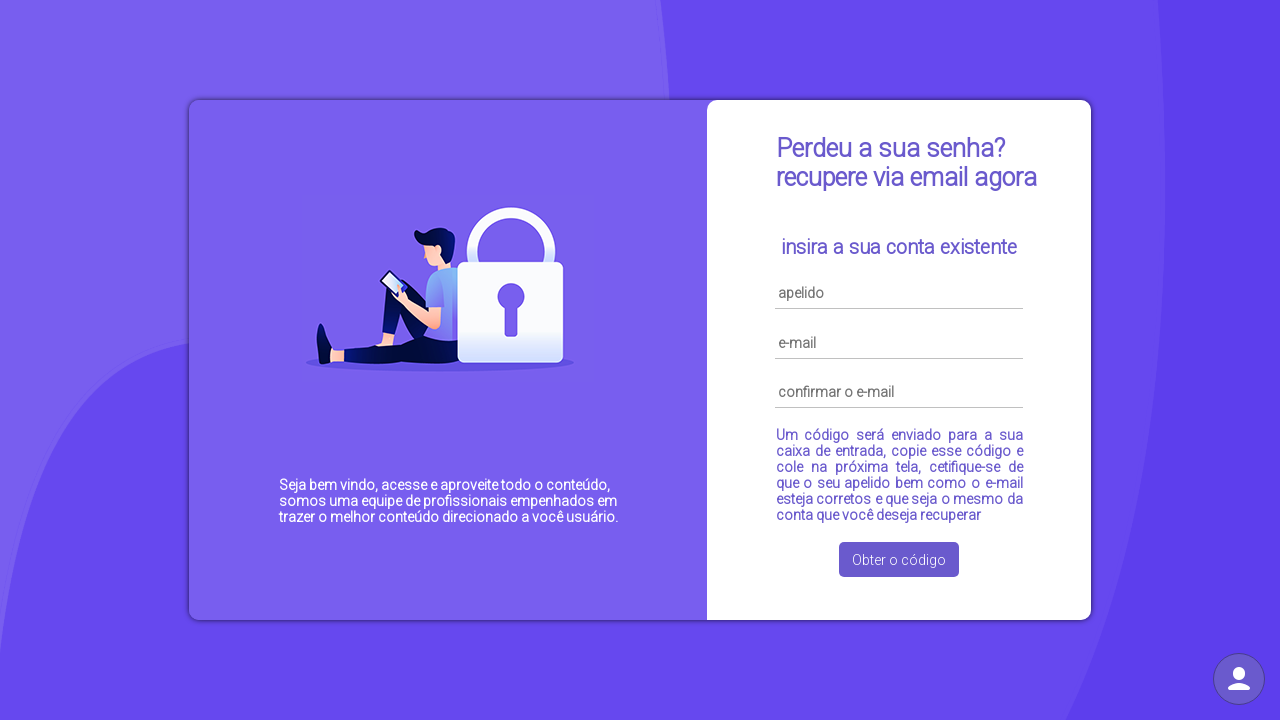

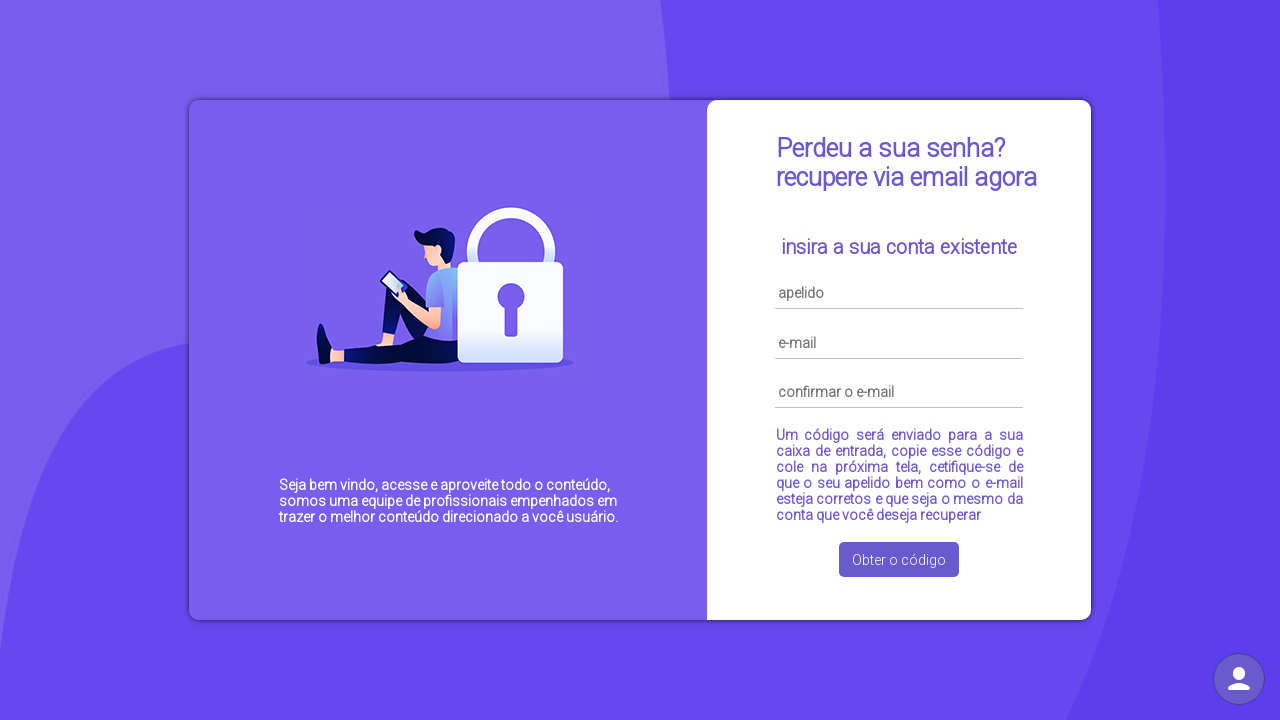